Tests that the Elements section on DemoQA can be expanded and collapsed by clicking on the Elements card and then toggling the menu

Starting URL: https://demoqa.com/

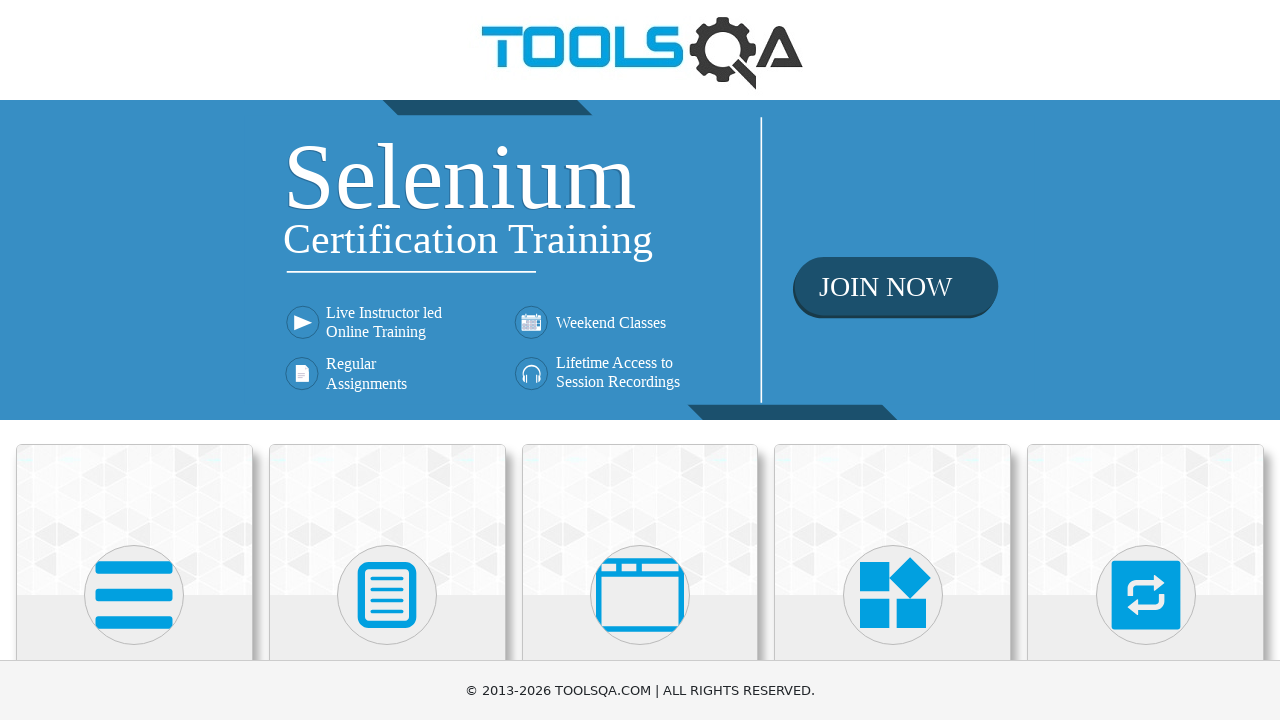

Clicked on Elements card on homepage at (134, 360) on div.card-body:has-text('Elements')
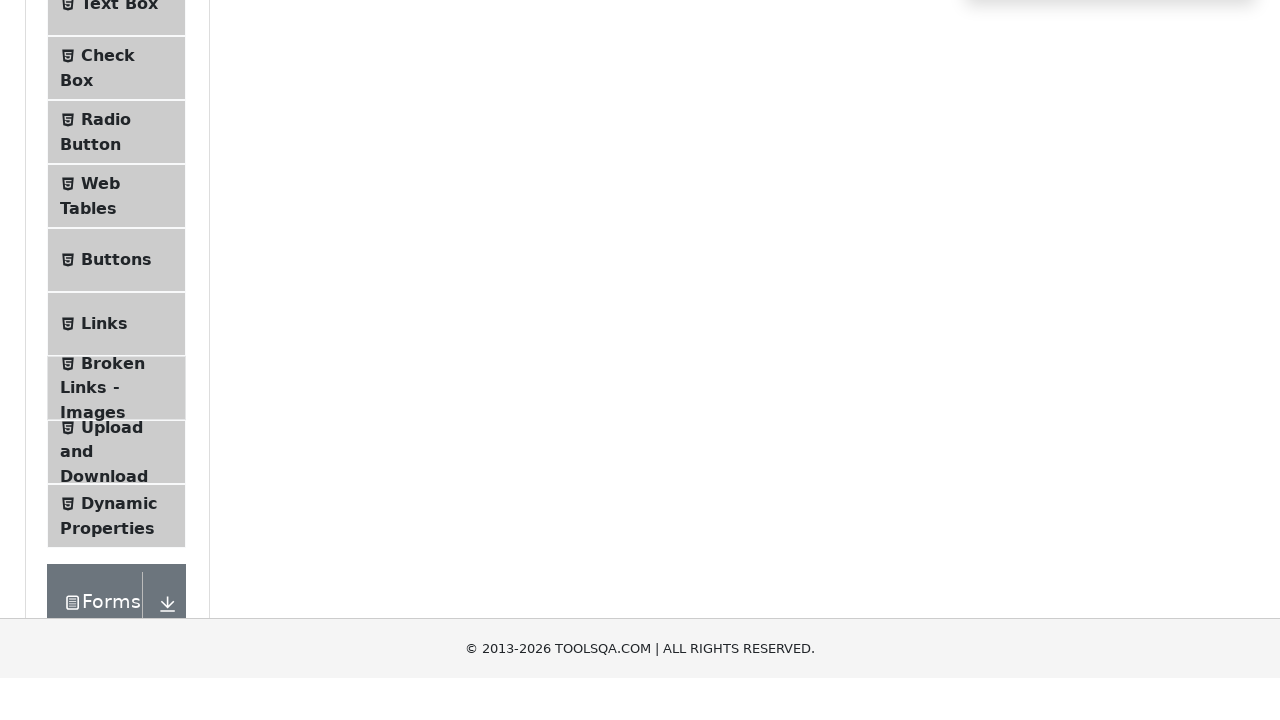

Elements menu loaded successfully
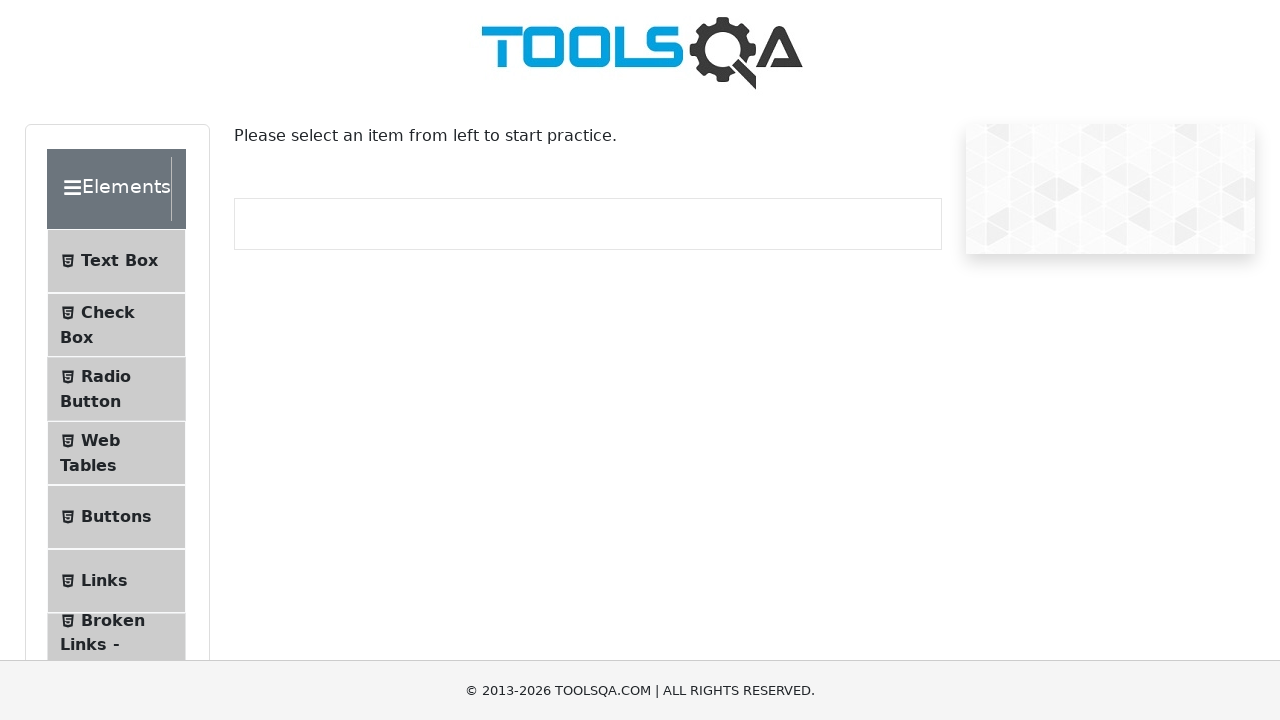

Clicked to expand/collapse the Elements tab at (116, 189) on .element-group .header-wrapper
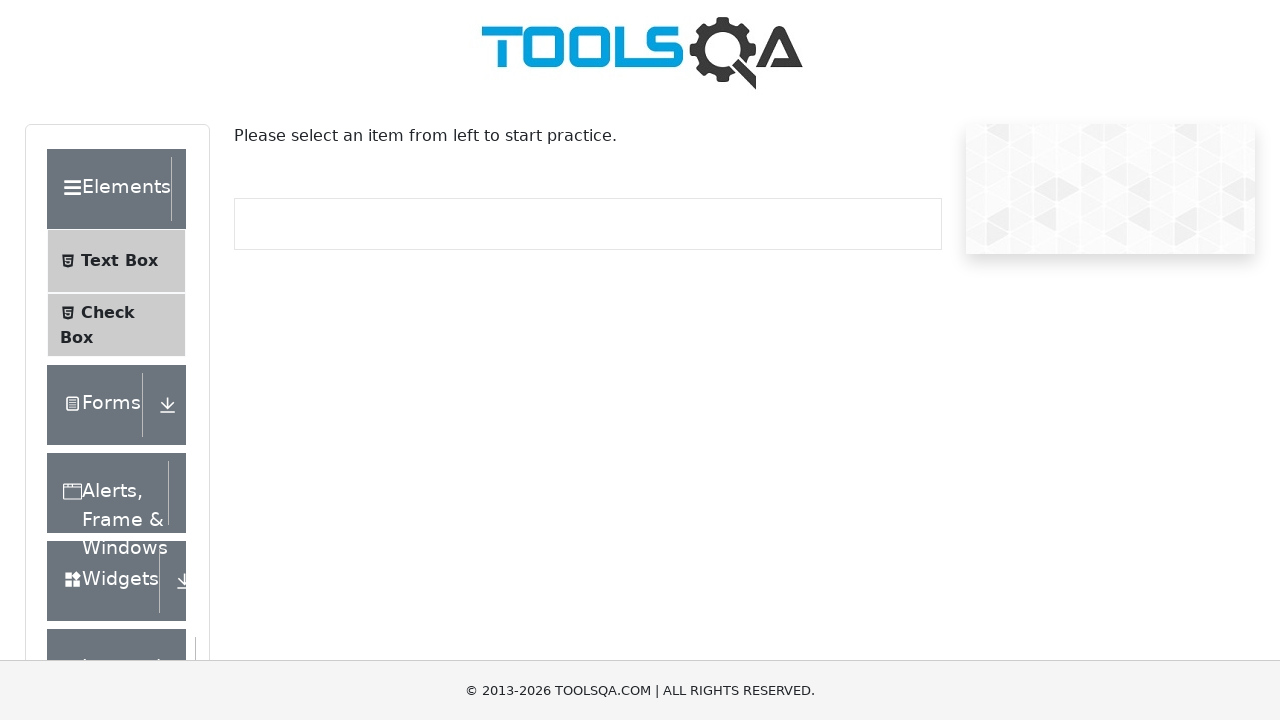

Verified placeholder message is displayed
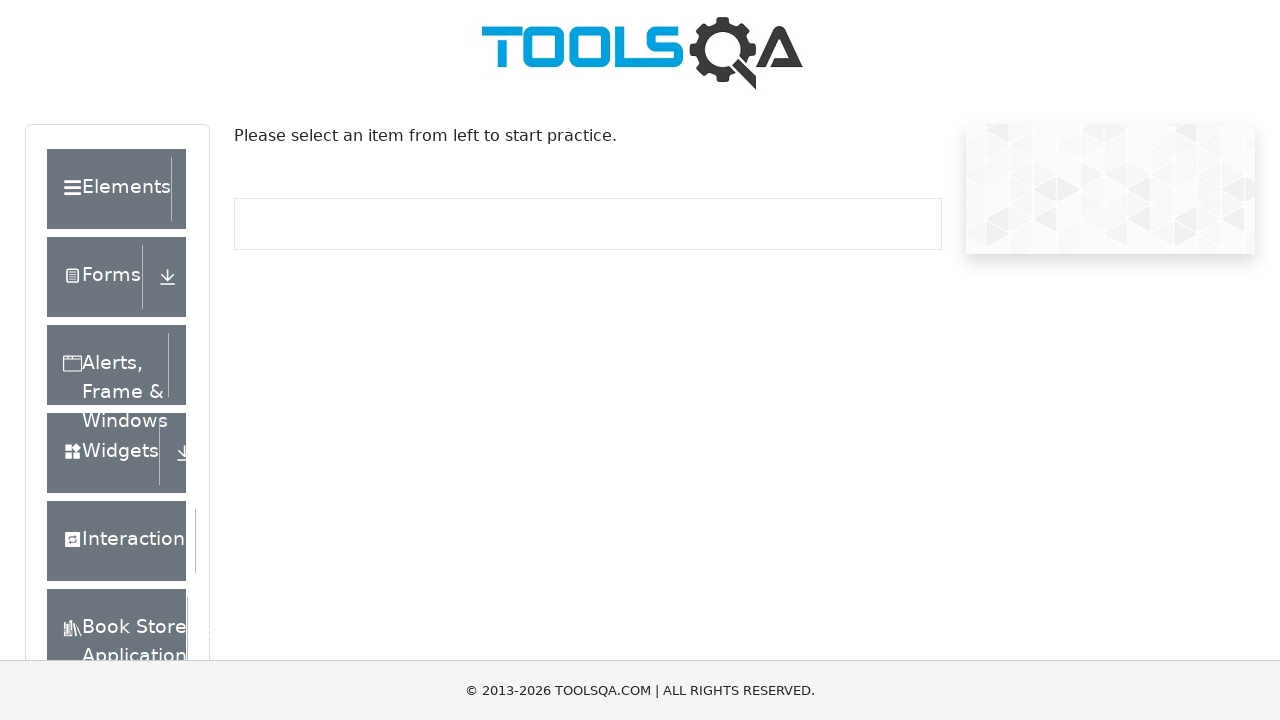

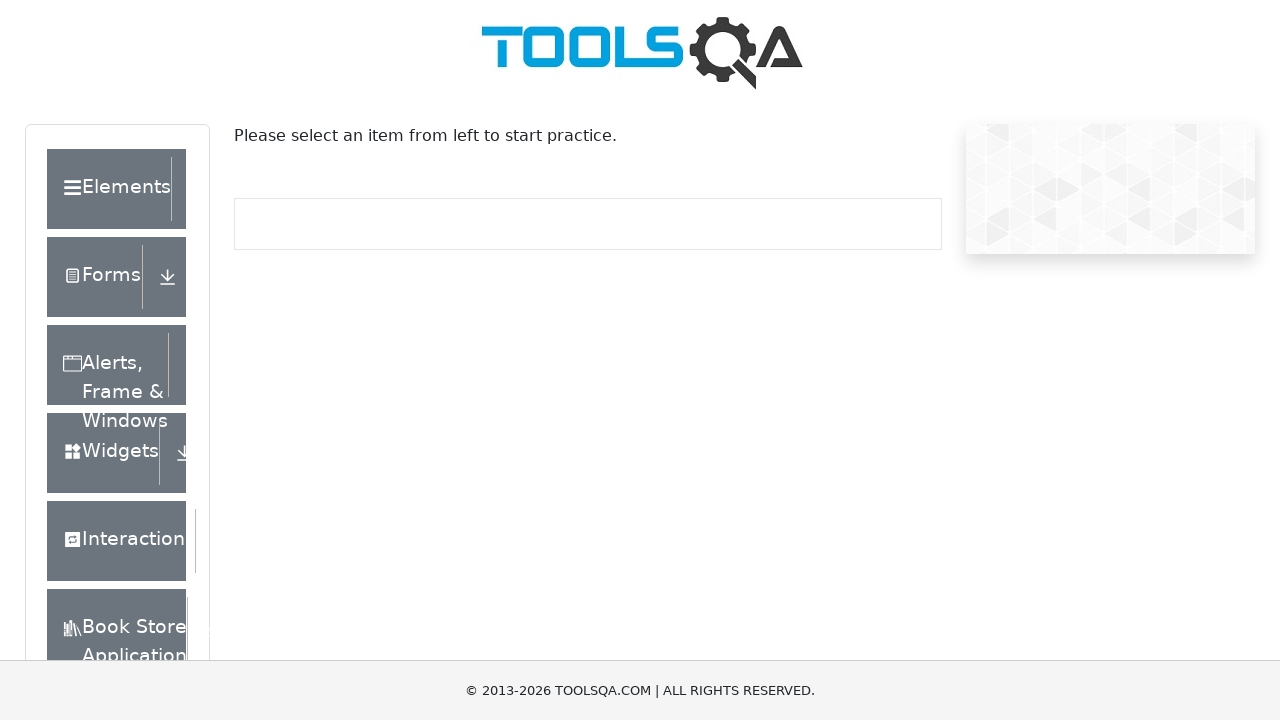